Navigates to a demo e-commerce site, counts the number of links and images on the page, then clicks on a product link

Starting URL: https://demoblaze.com/index.html

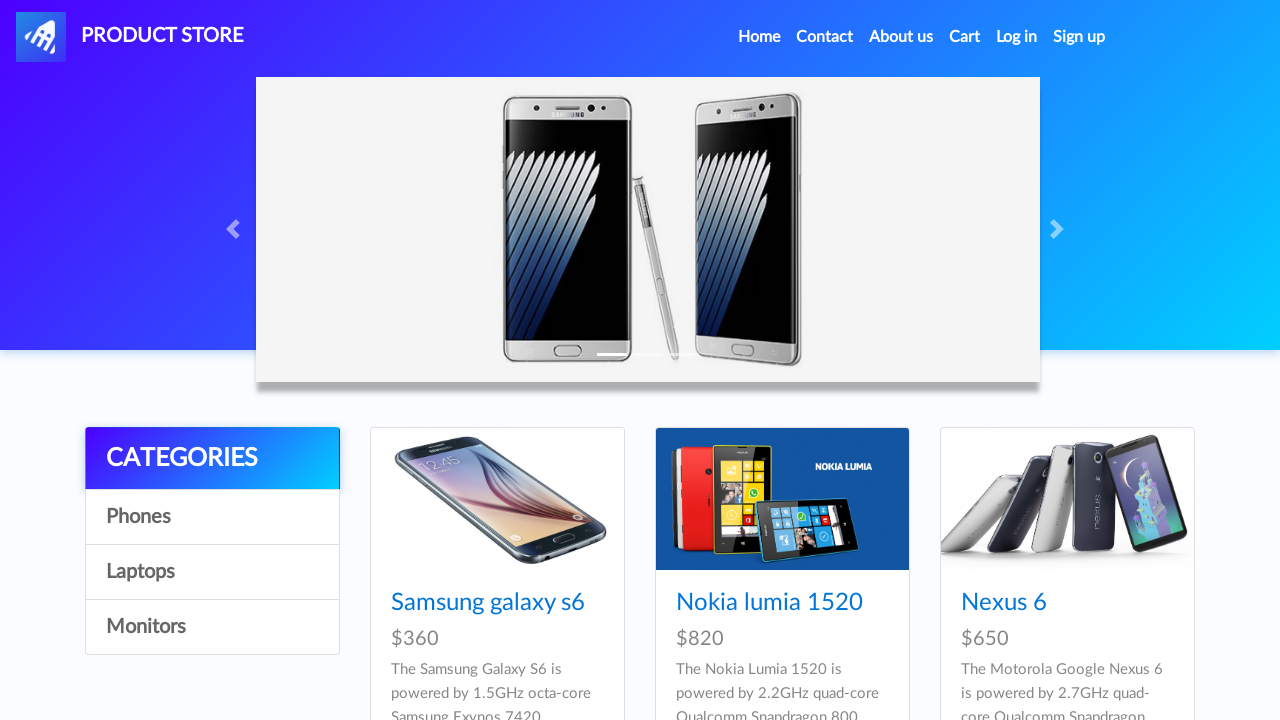

Retrieved all links on the page
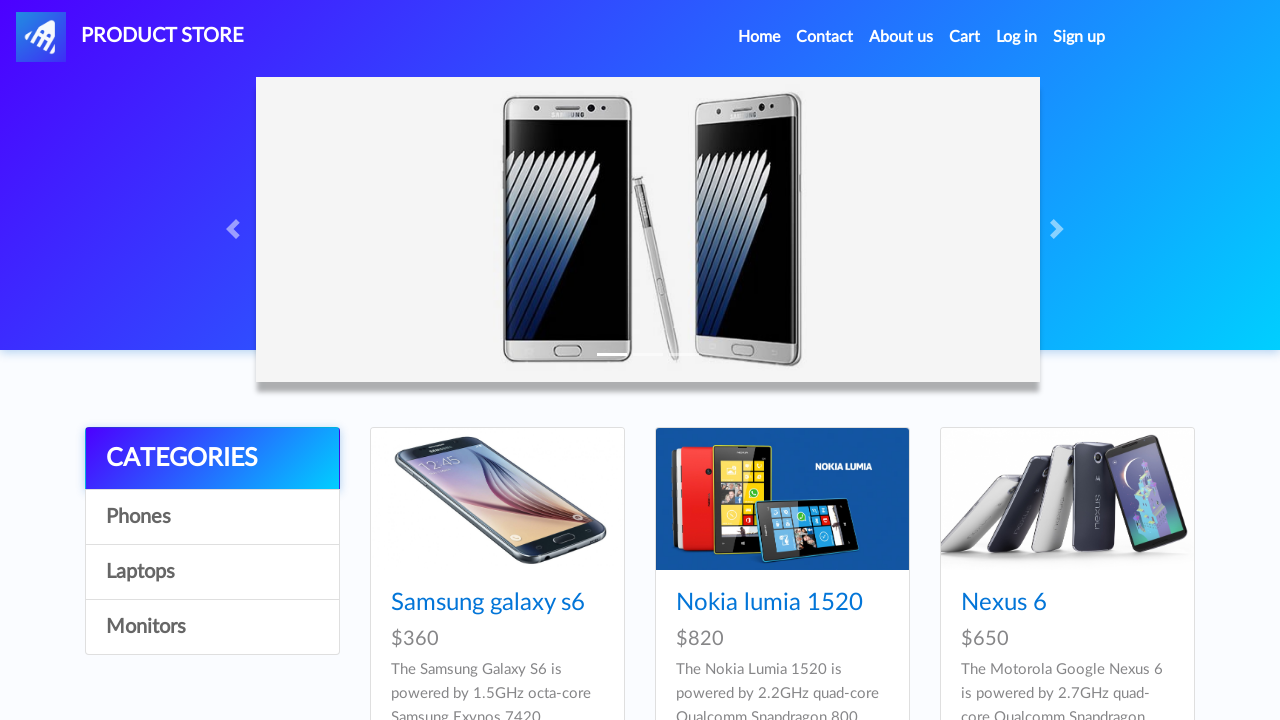

Retrieved all images on the page
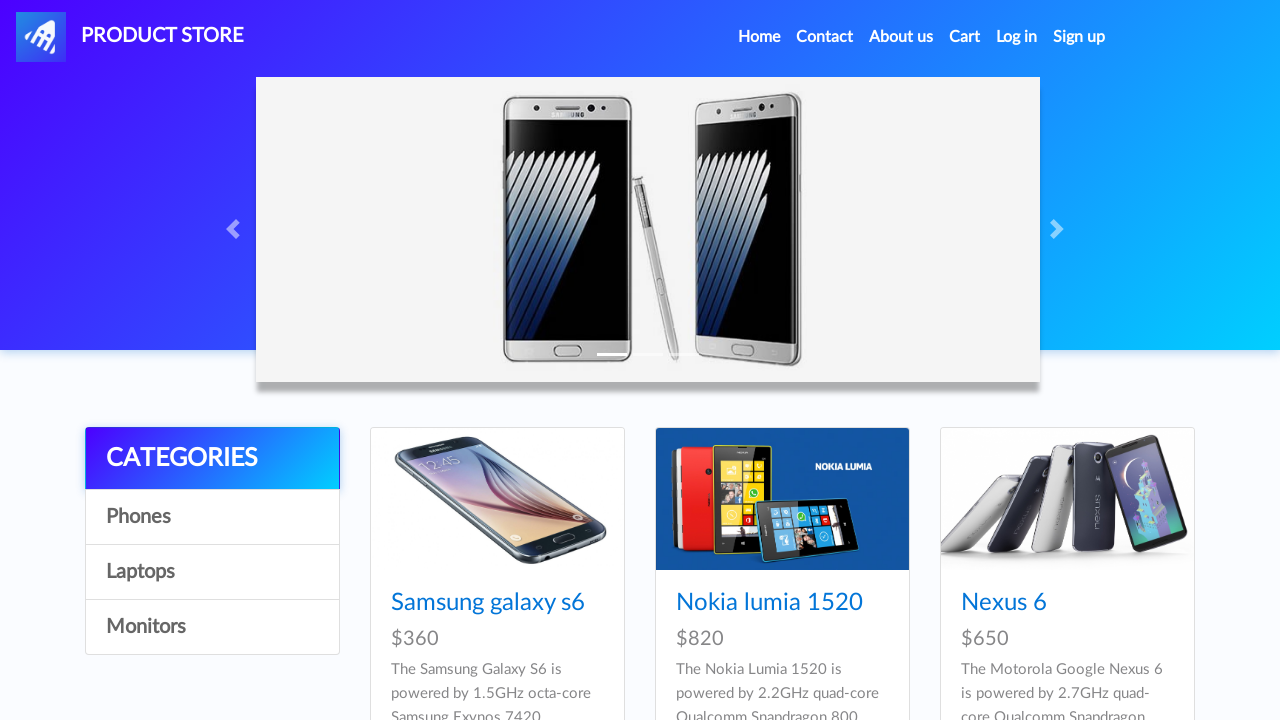

Clicked on the Galaxy S6 product link at (488, 603) on a:has-text('galaxy s6')
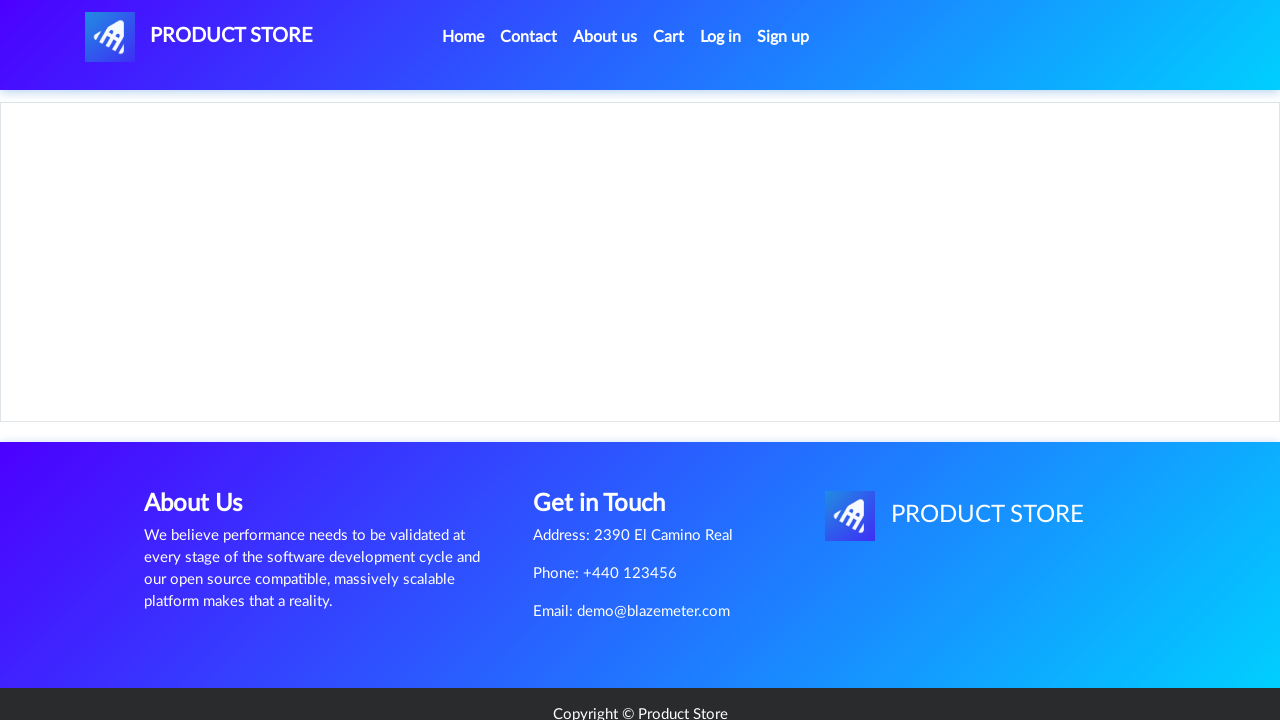

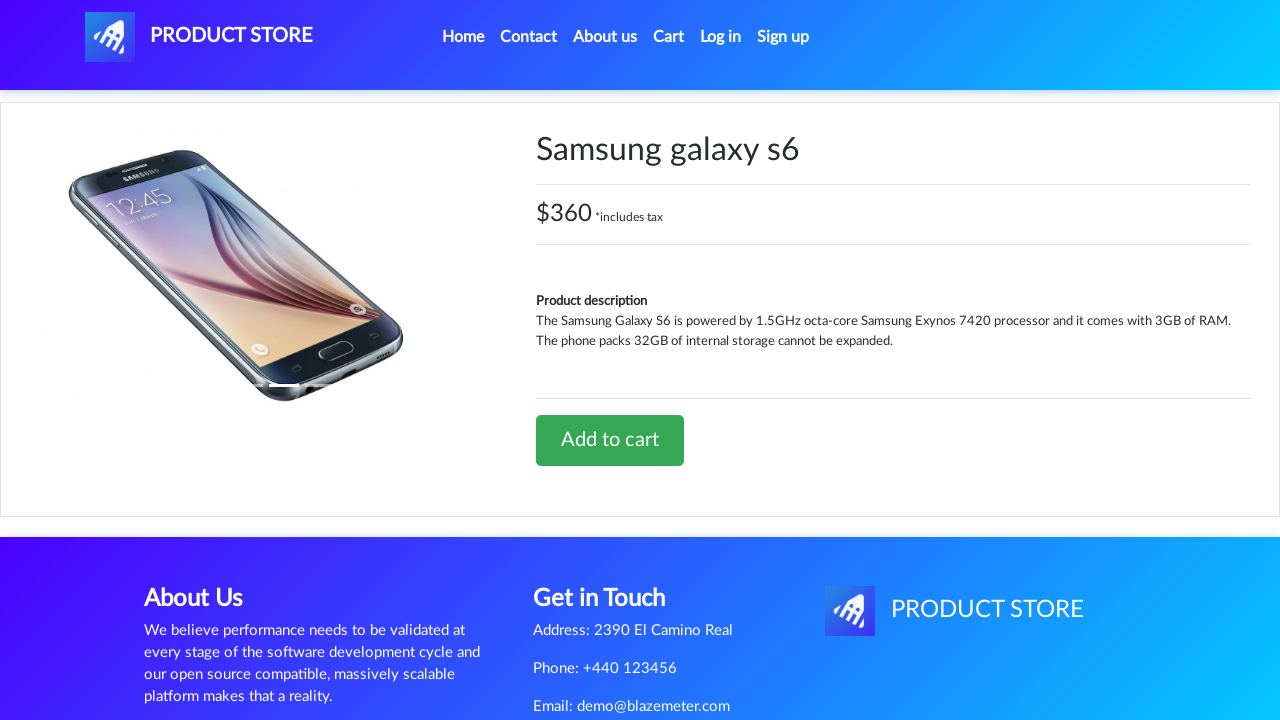